Tests FAQ accordion item 4 by clicking on it and verifying the answer text about ordering for tomorrow is displayed correctly.

Starting URL: https://qa-scooter.praktikum-services.ru/

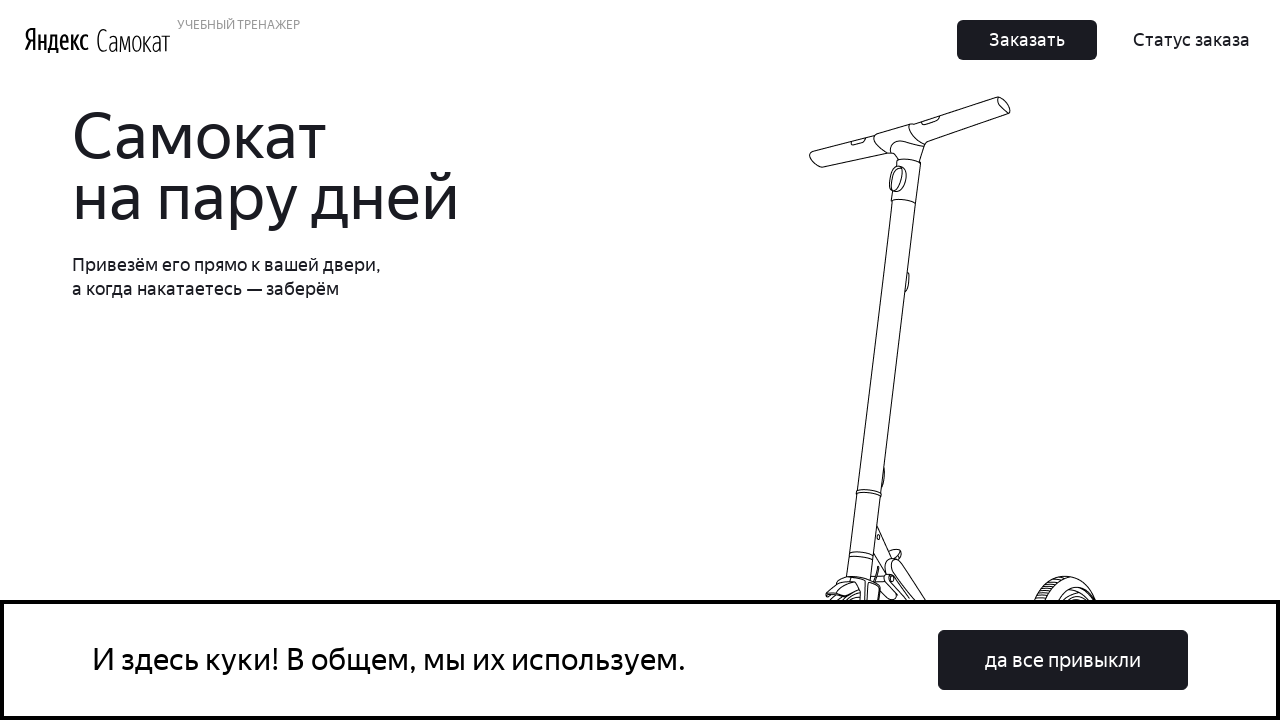

Scrolled to FAQ accordion item 4
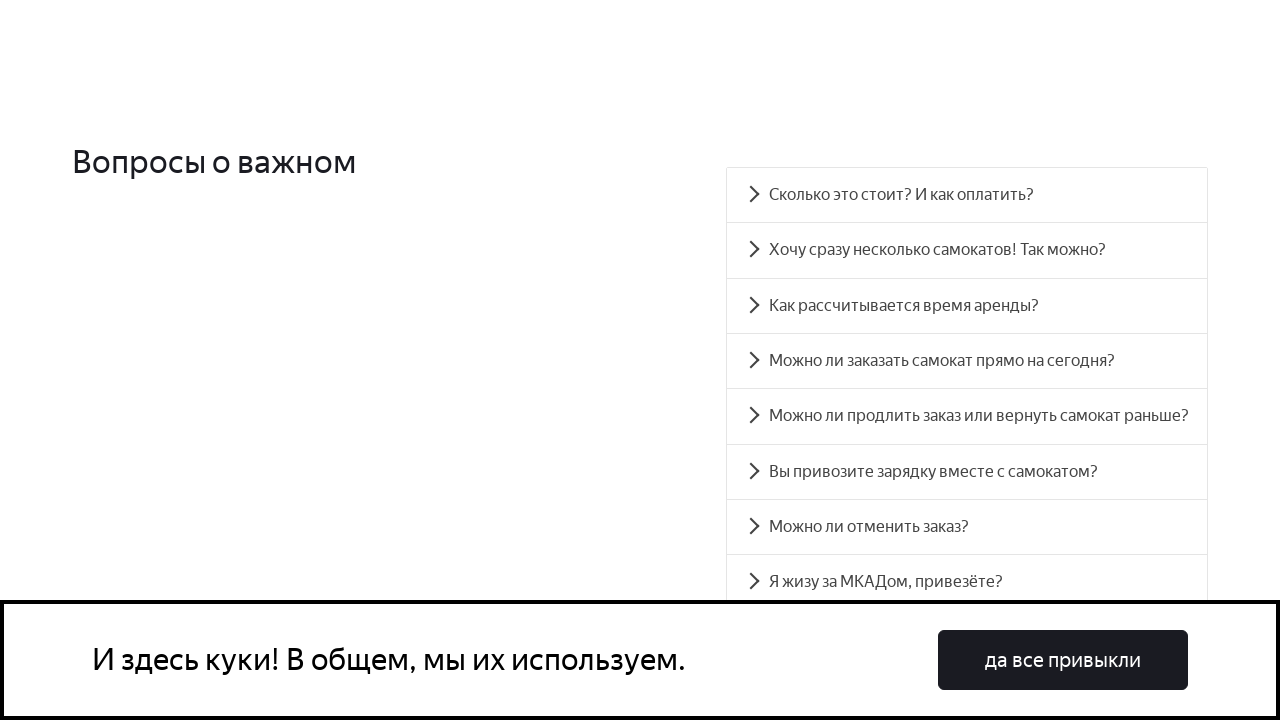

Clicked on FAQ accordion item 4 at (967, 361) on xpath=//div[@class = 'accordion__item'][4]
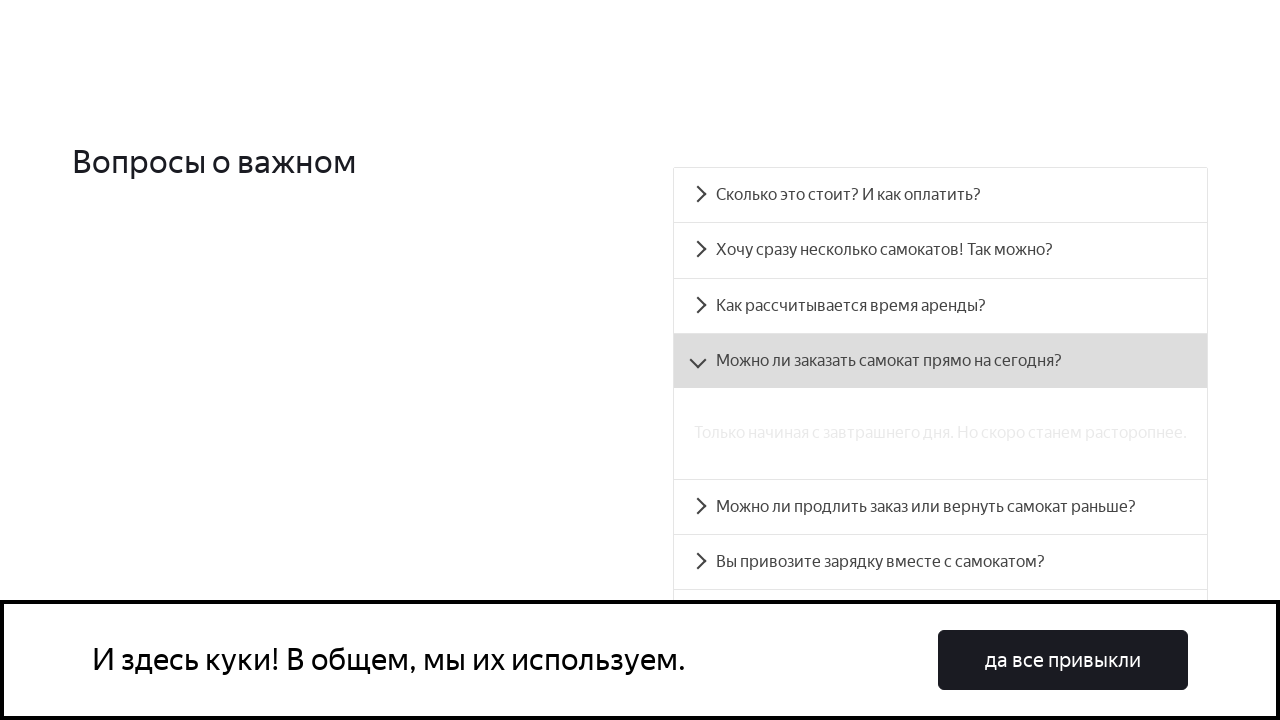

FAQ accordion panel 3 became visible with answer about ordering for tomorrow
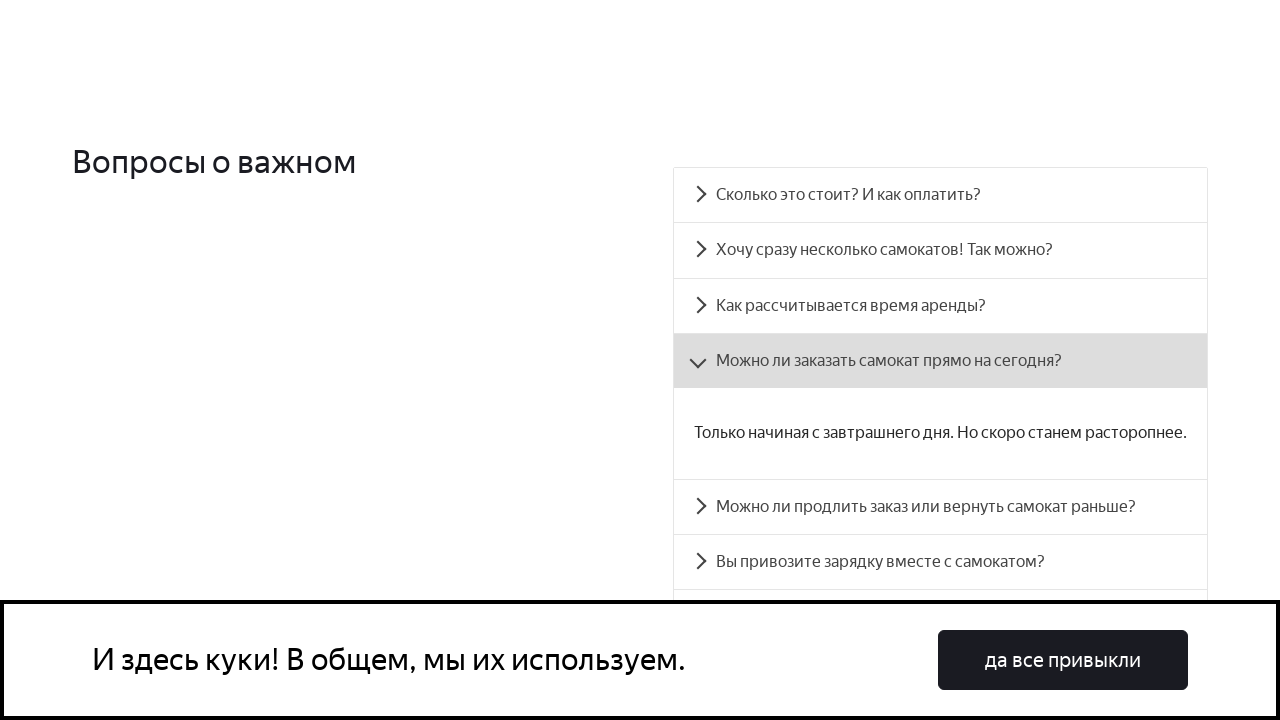

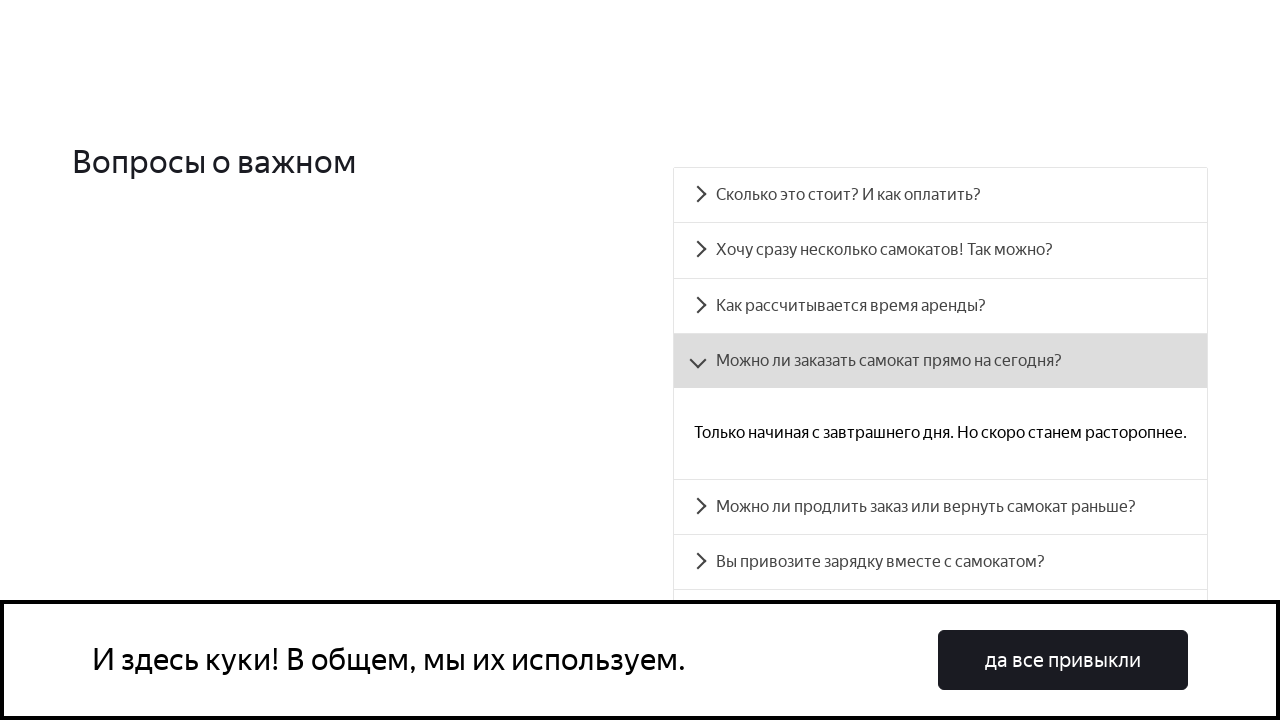